Tests a math challenge page by reading an input value, calculating a mathematical formula (log of absolute value of 12*sin(x)), entering the answer, and interacting with a radio button element.

Starting URL: https://suninjuly.github.io/math.html

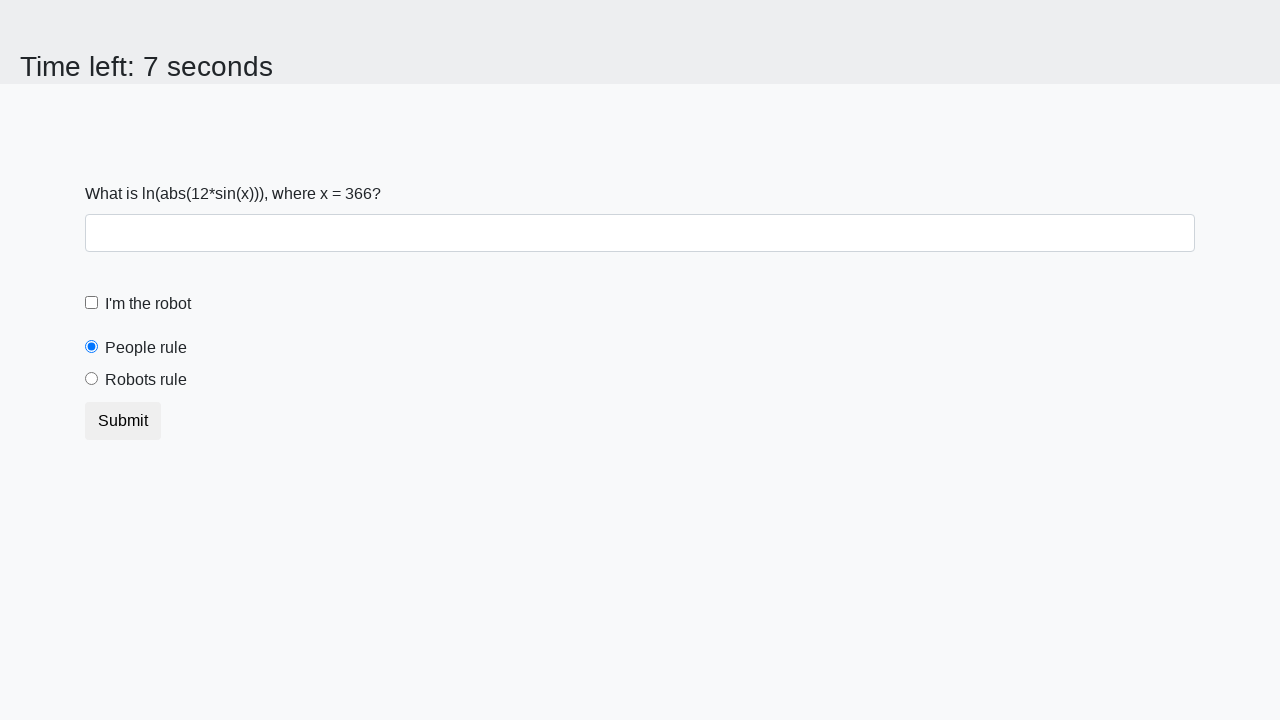

Waited for input value element to load
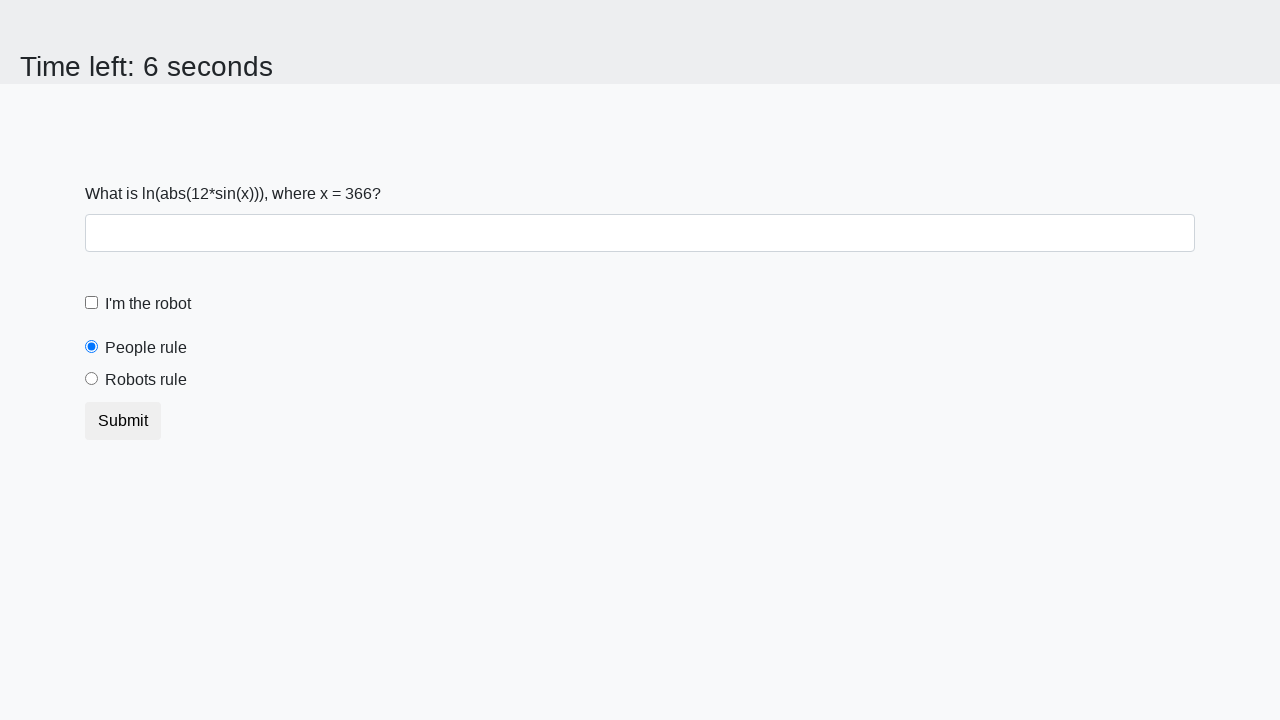

Located the input value element
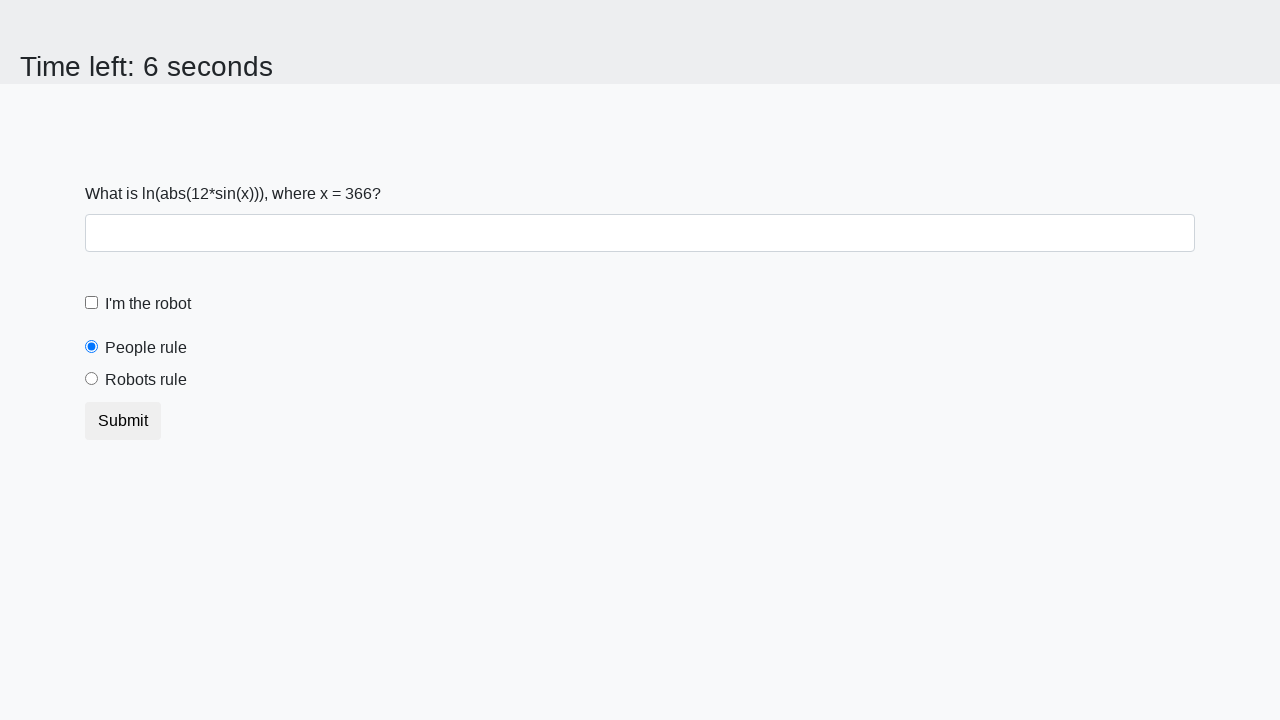

Read input value: 366
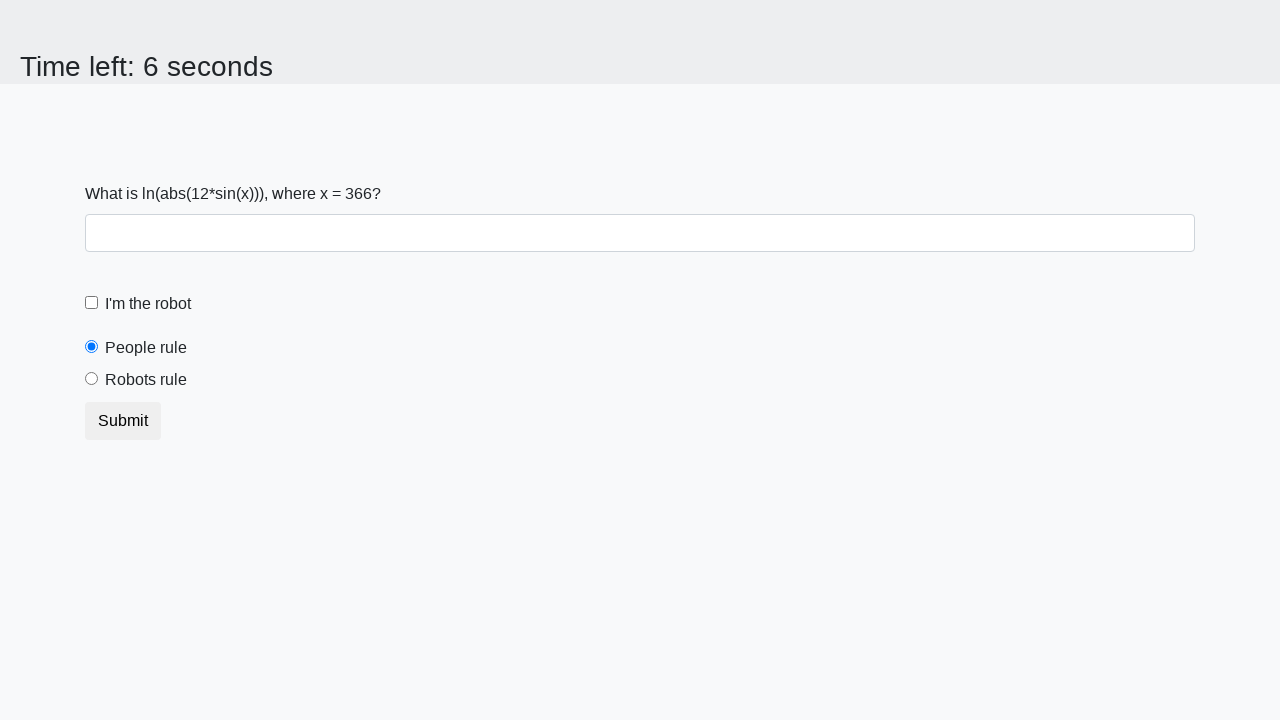

Calculated formula result: log(abs(12*sin(366))) = 2.484896722425287
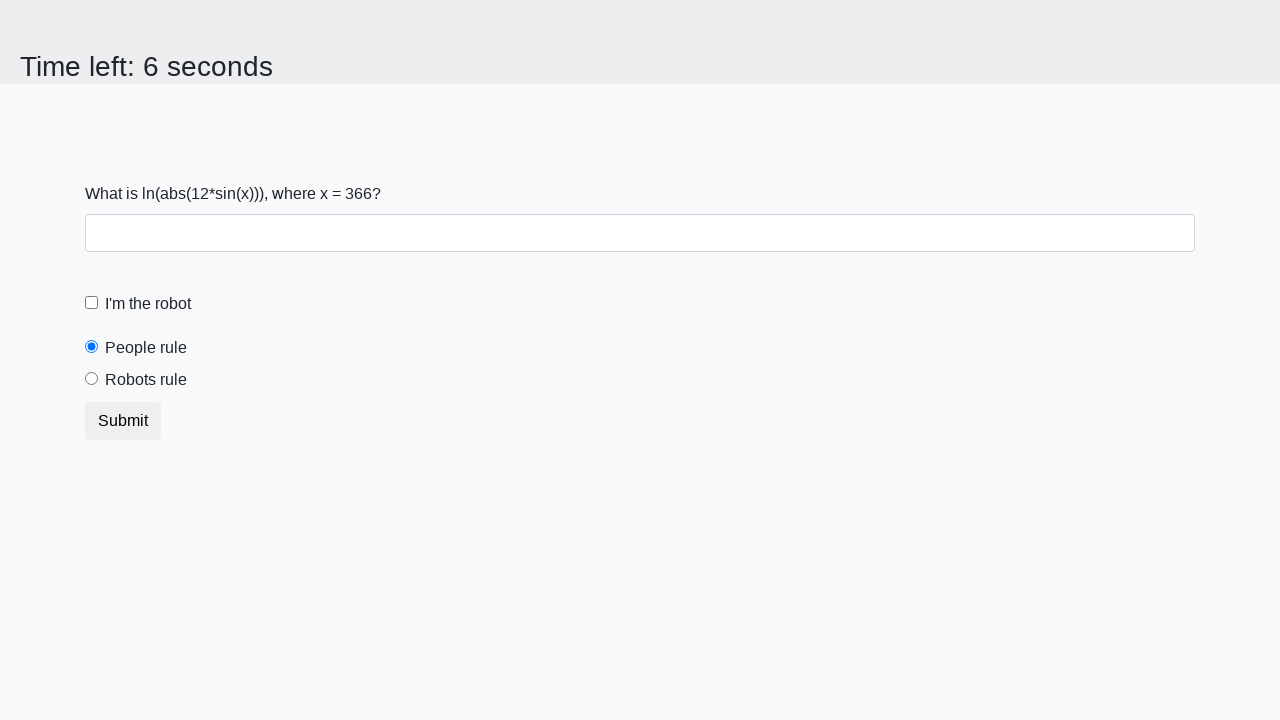

Filled answer field with calculated value: 2.484896722425287 on #answer
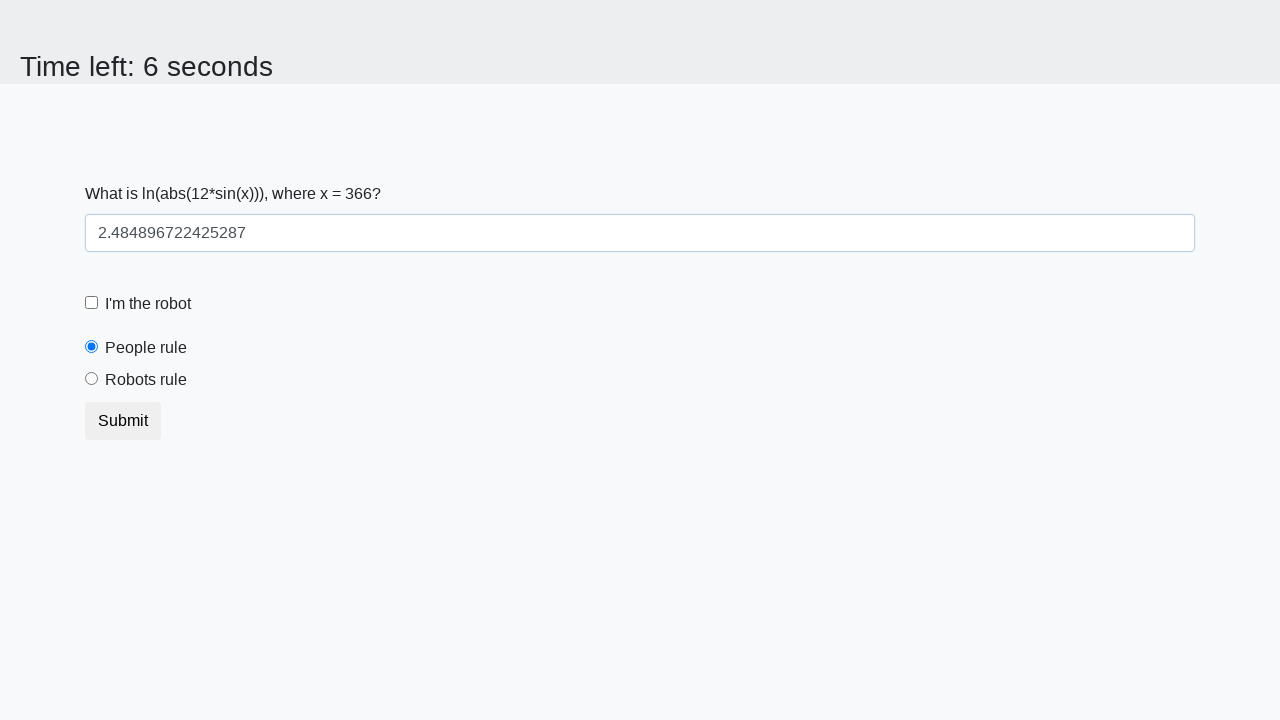

Clicked the peopleRule checkbox/radio element at (92, 347) on #peopleRule
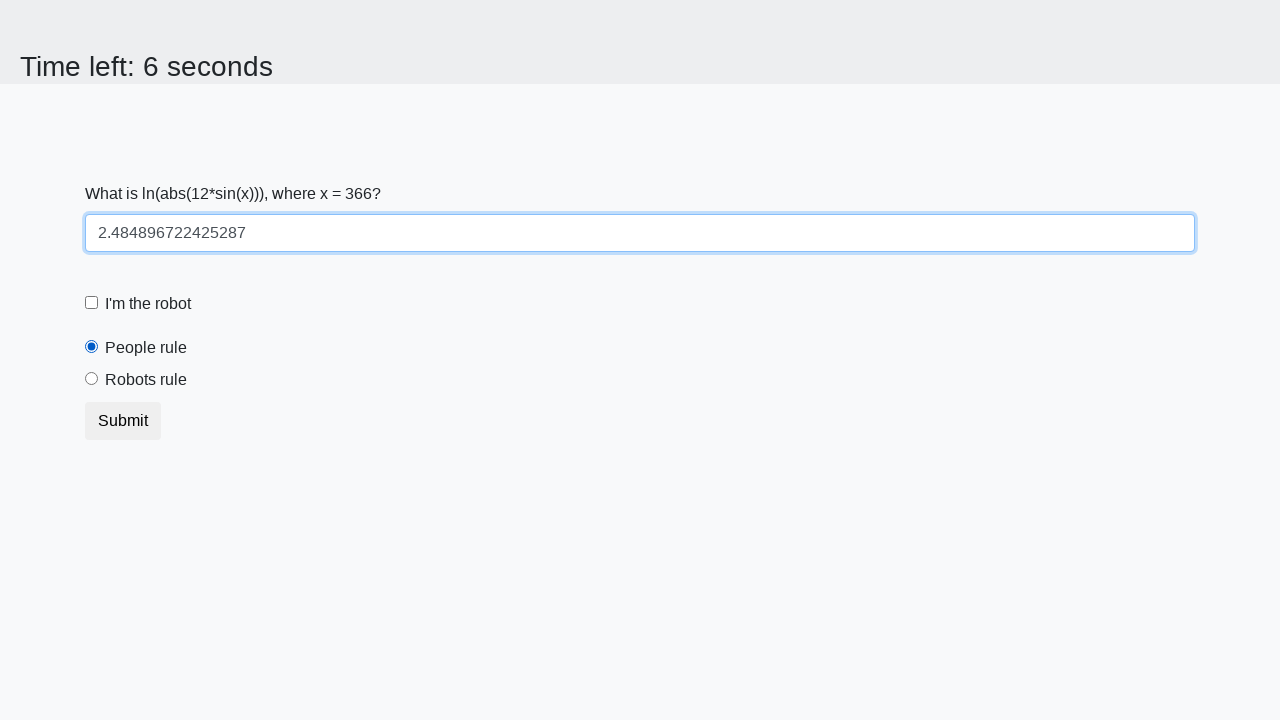

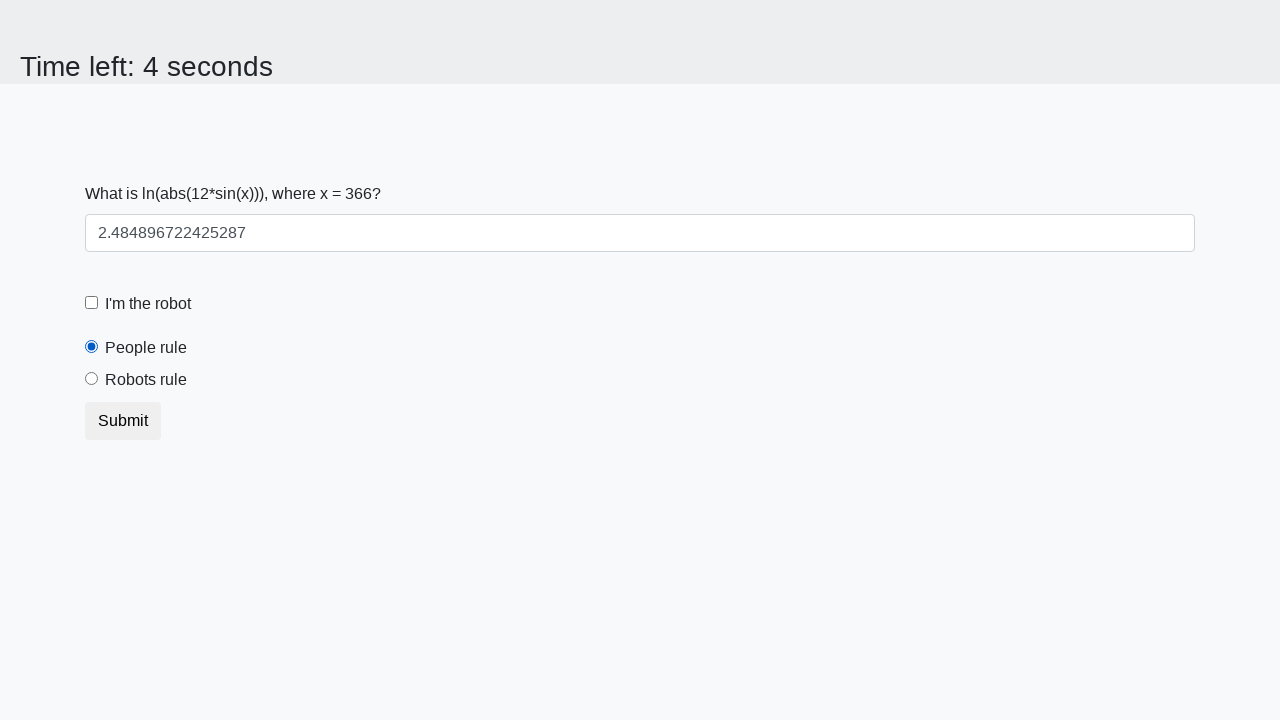